Tests character validation form by entering "ABC+123" and verifying it returns "Invalid Value"

Starting URL: https://testpages.eviltester.com/styled/apps/7charval/simple7charvalidation.html

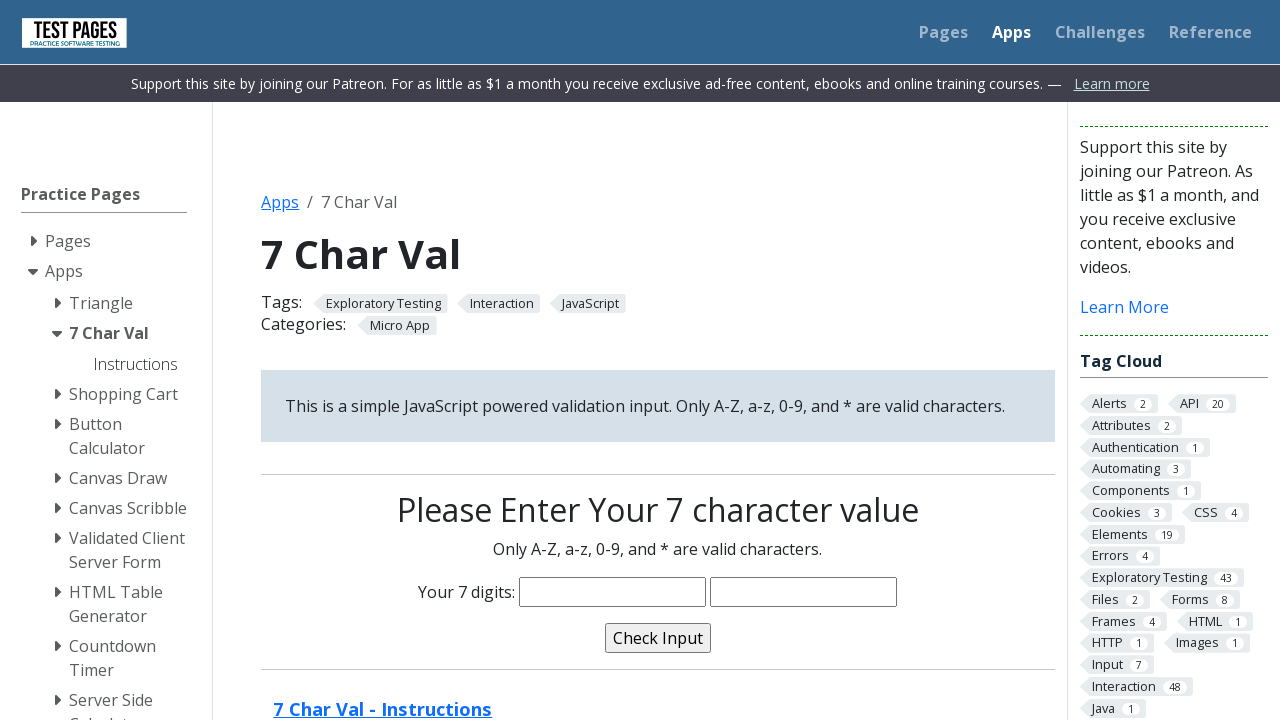

Filled characters field with 'ABC+123' on input[name='characters']
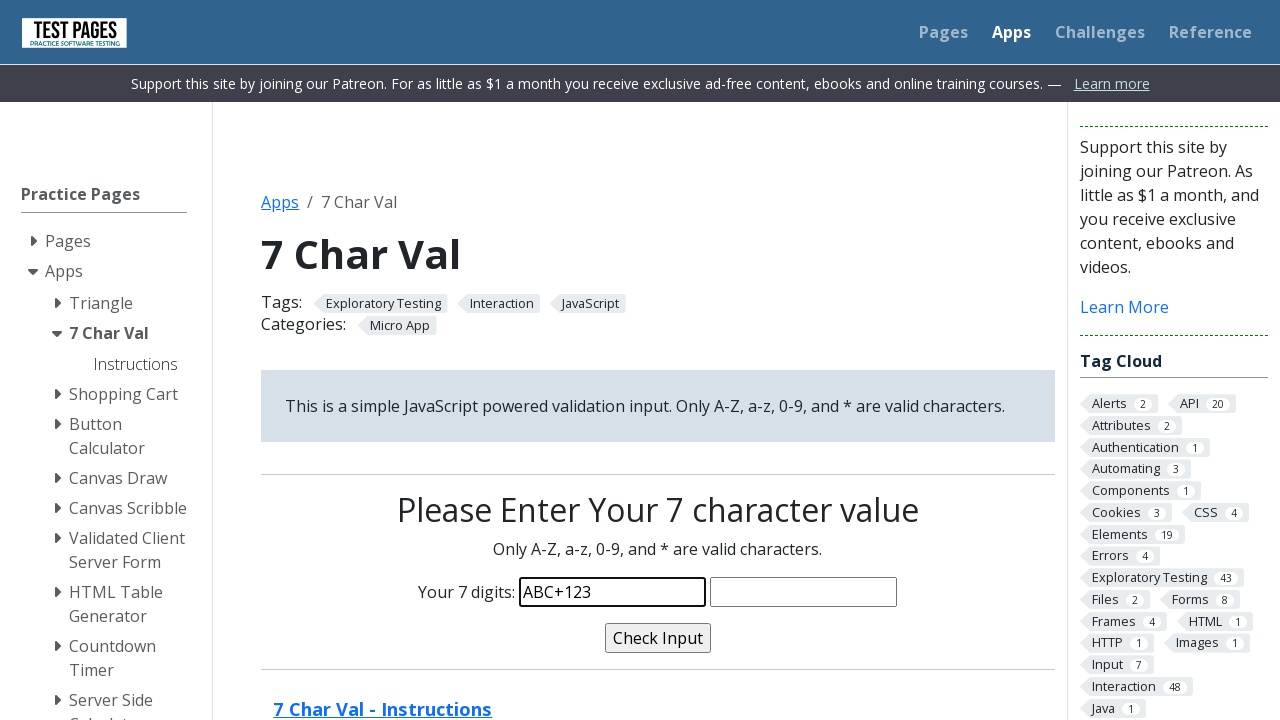

Clicked validate button at (658, 638) on input[name='validate']
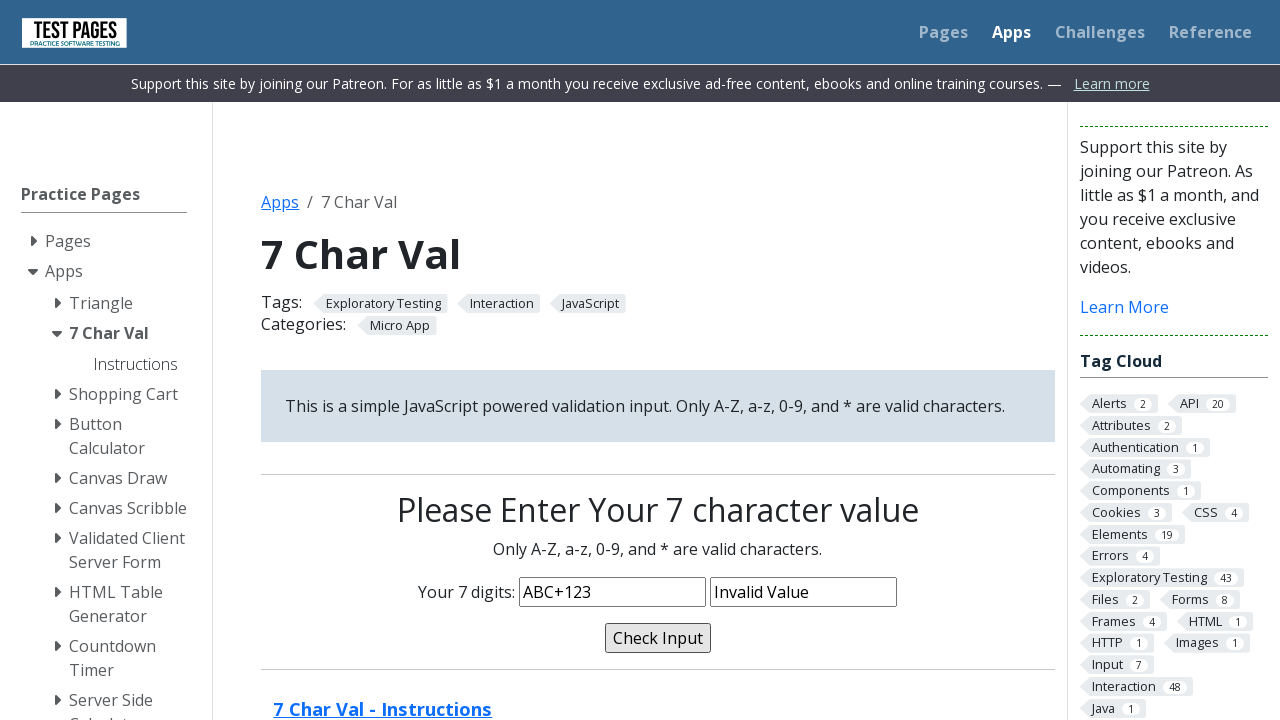

Validation message appeared
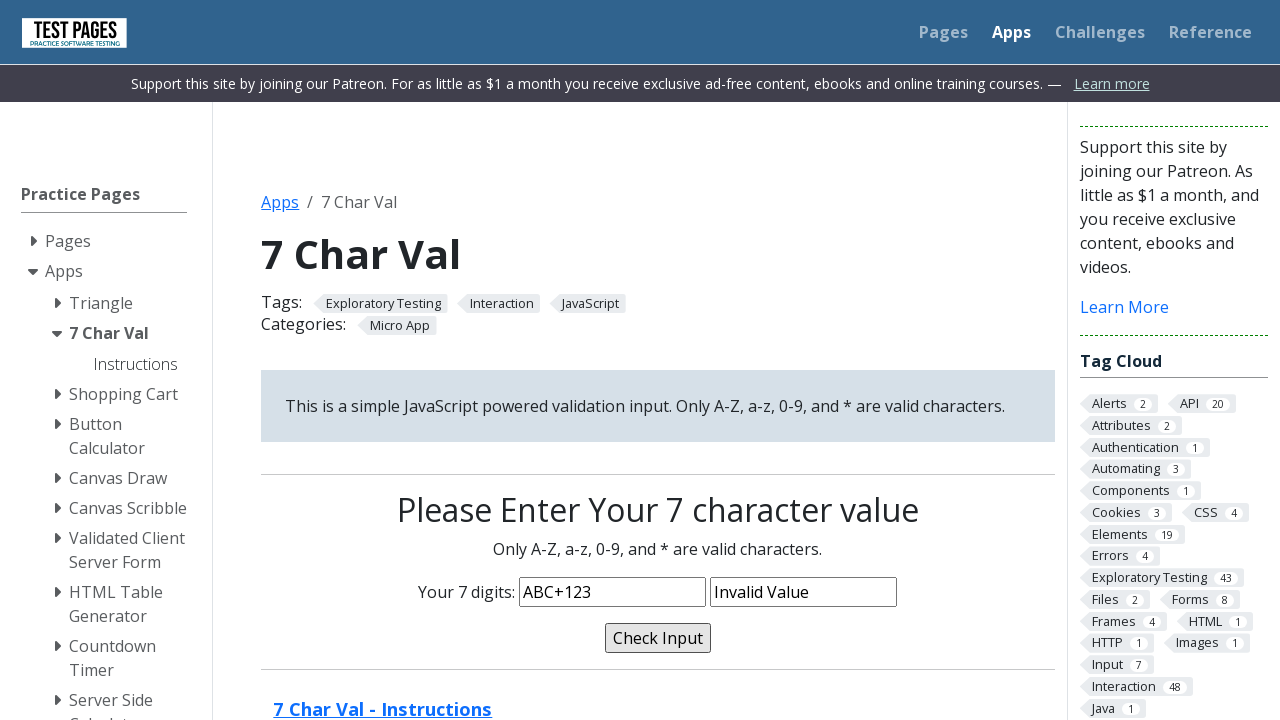

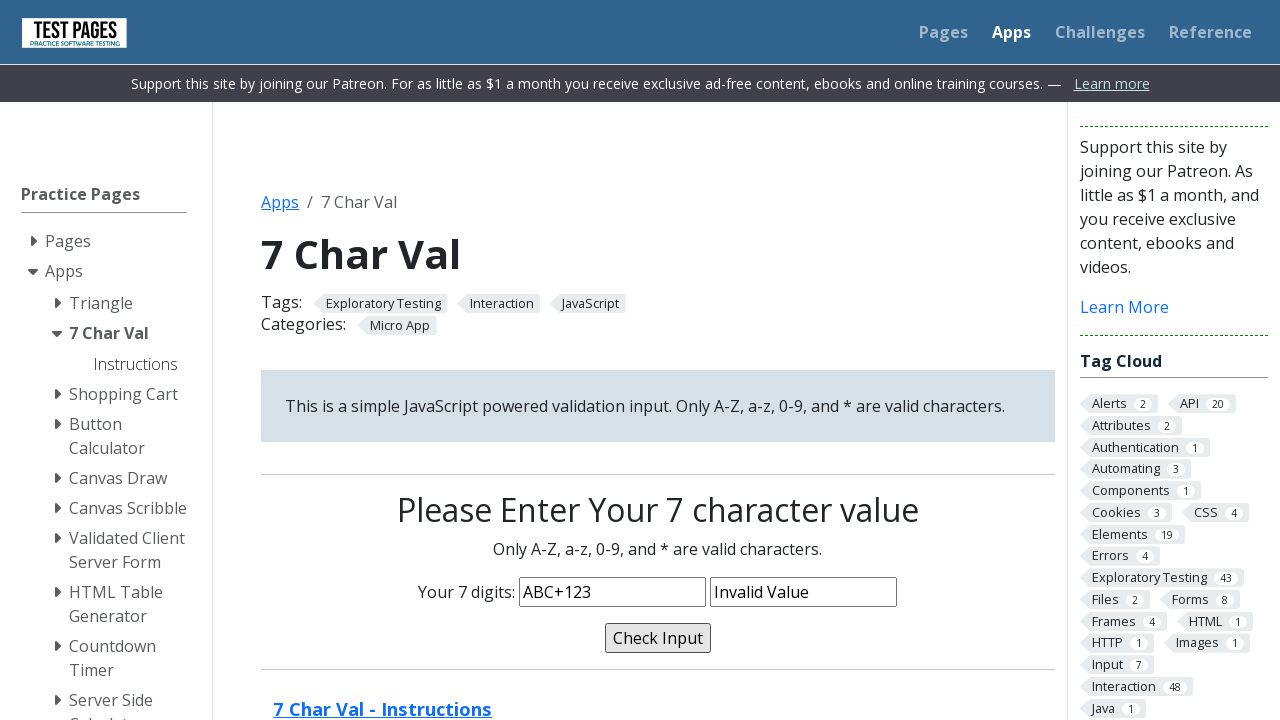